Navigates to an automation practice page and locates a specific table cell element within a product table to verify element presence.

Starting URL: https://www.rahulshettyacademy.com/AutomationPractice/

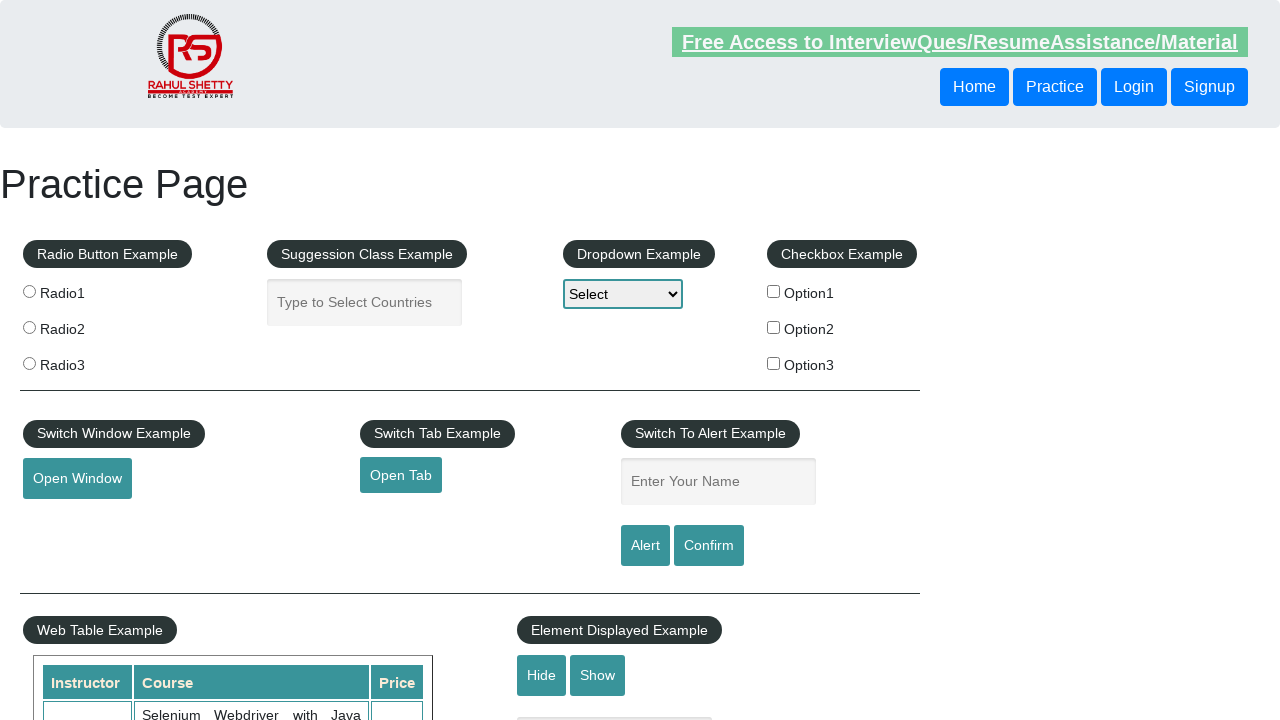

Waited for product table to load
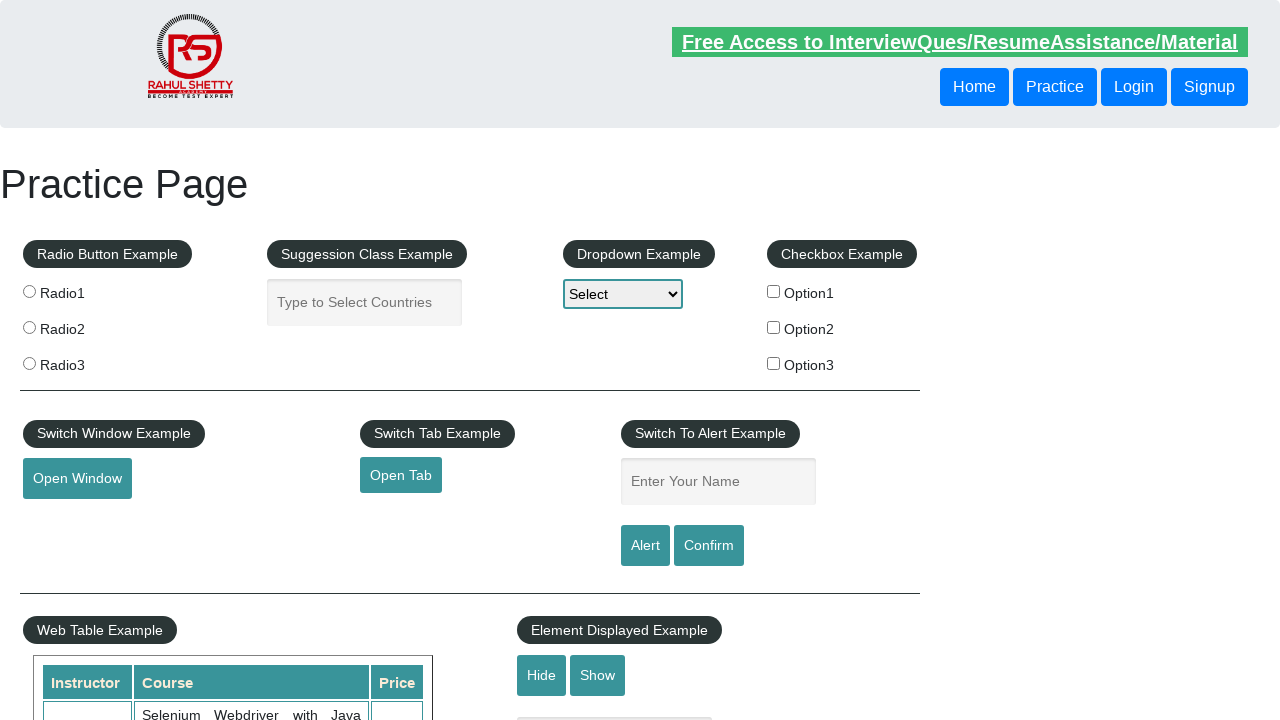

Located the 4th column table cell in product table
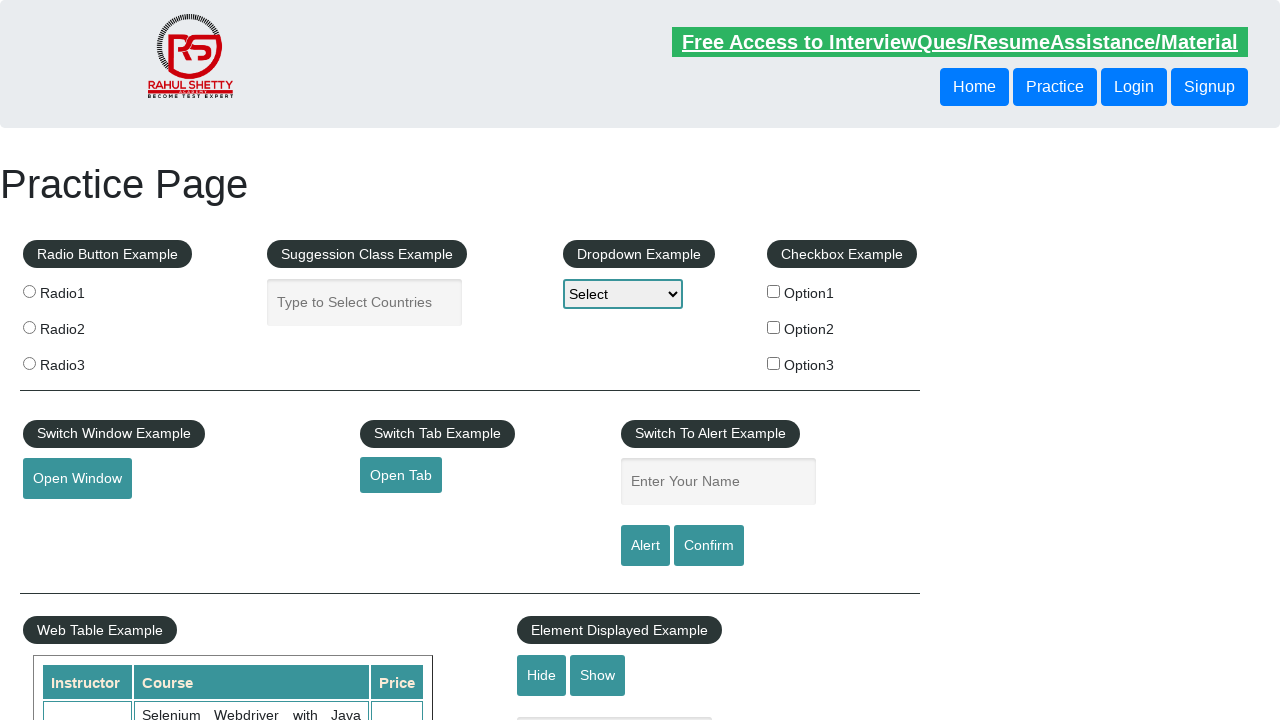

Verified the table cell element is visible
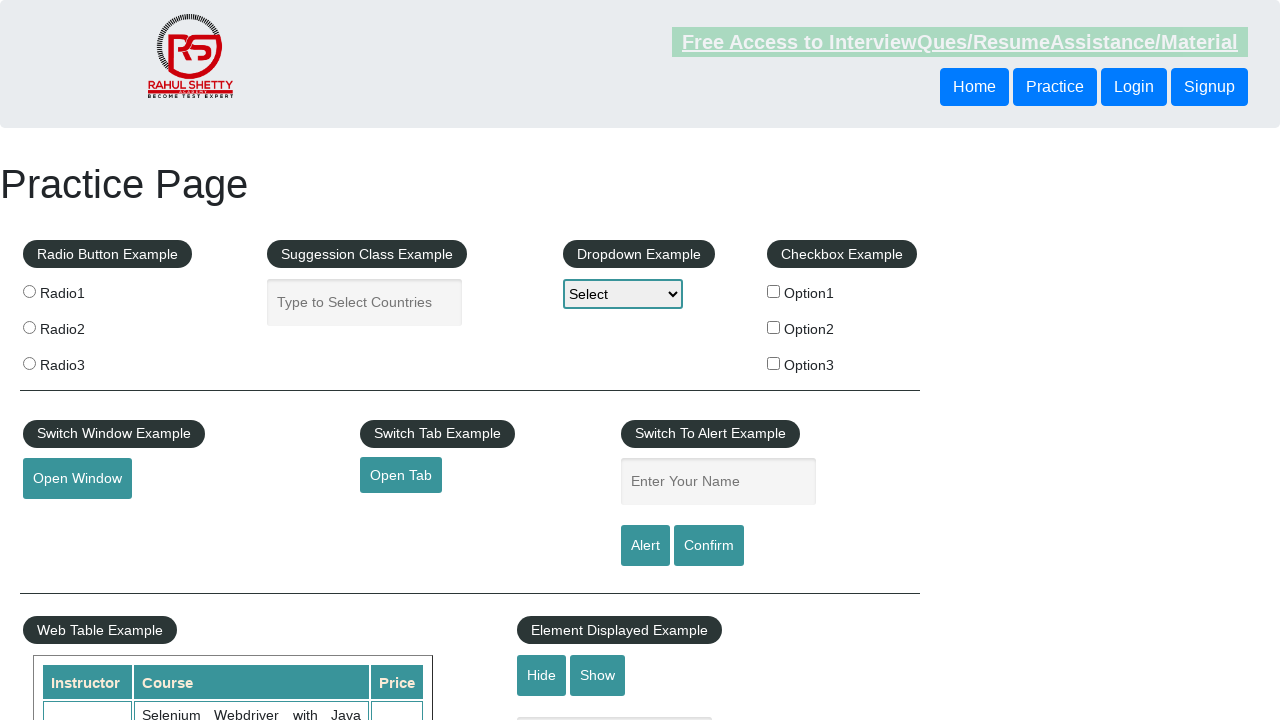

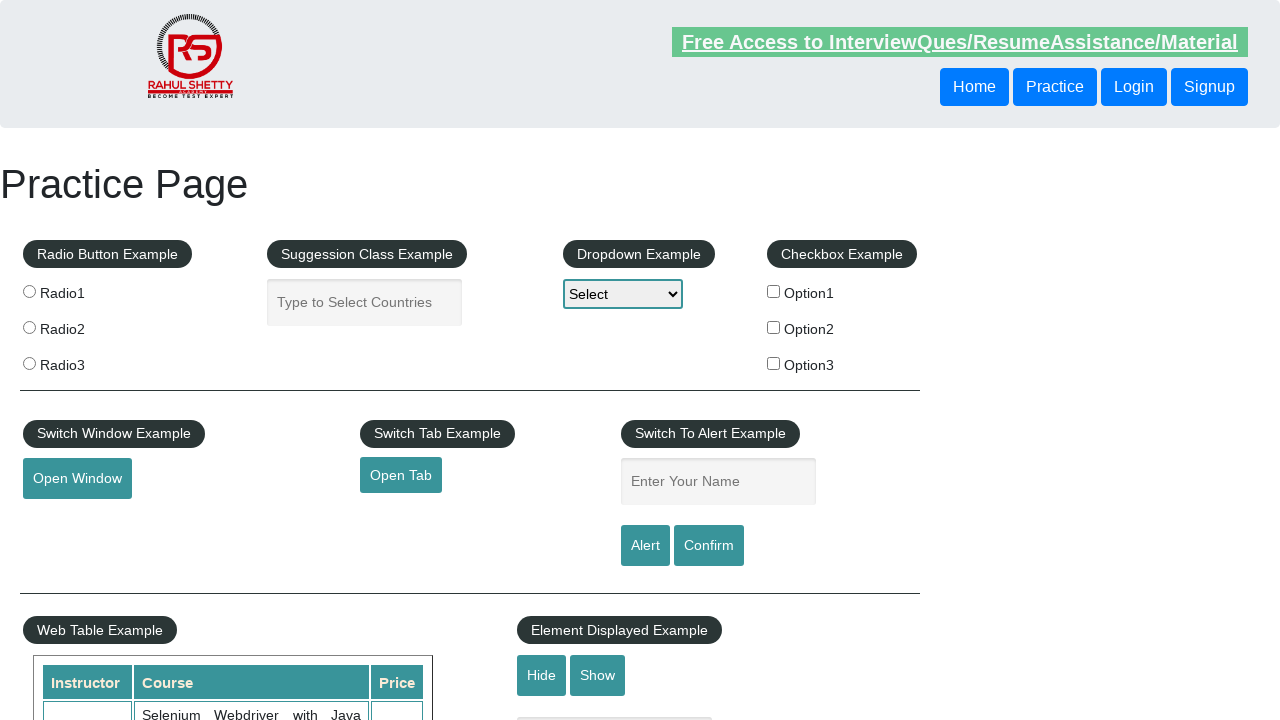